Navigates to OrangeHRM demo site and locates the company logo element to verify its presence on the page

Starting URL: https://opensource-demo.orangehrmlive.com/

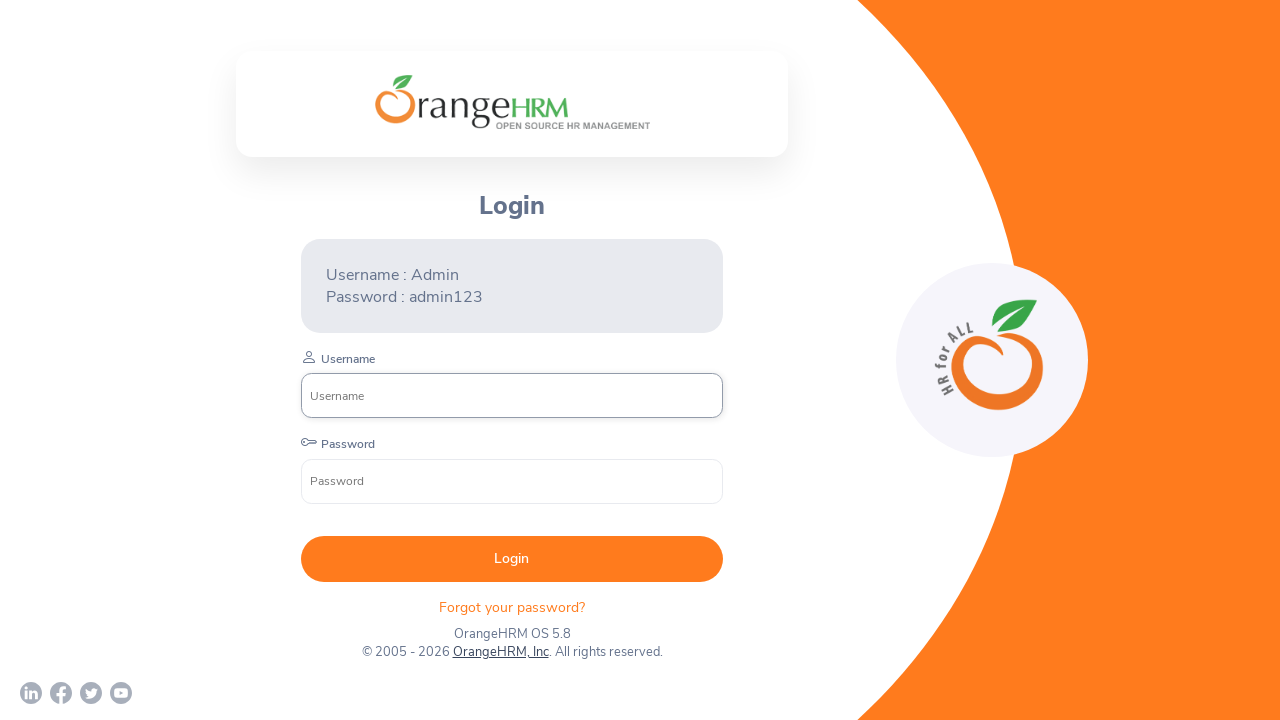

Navigated to OrangeHRM demo site
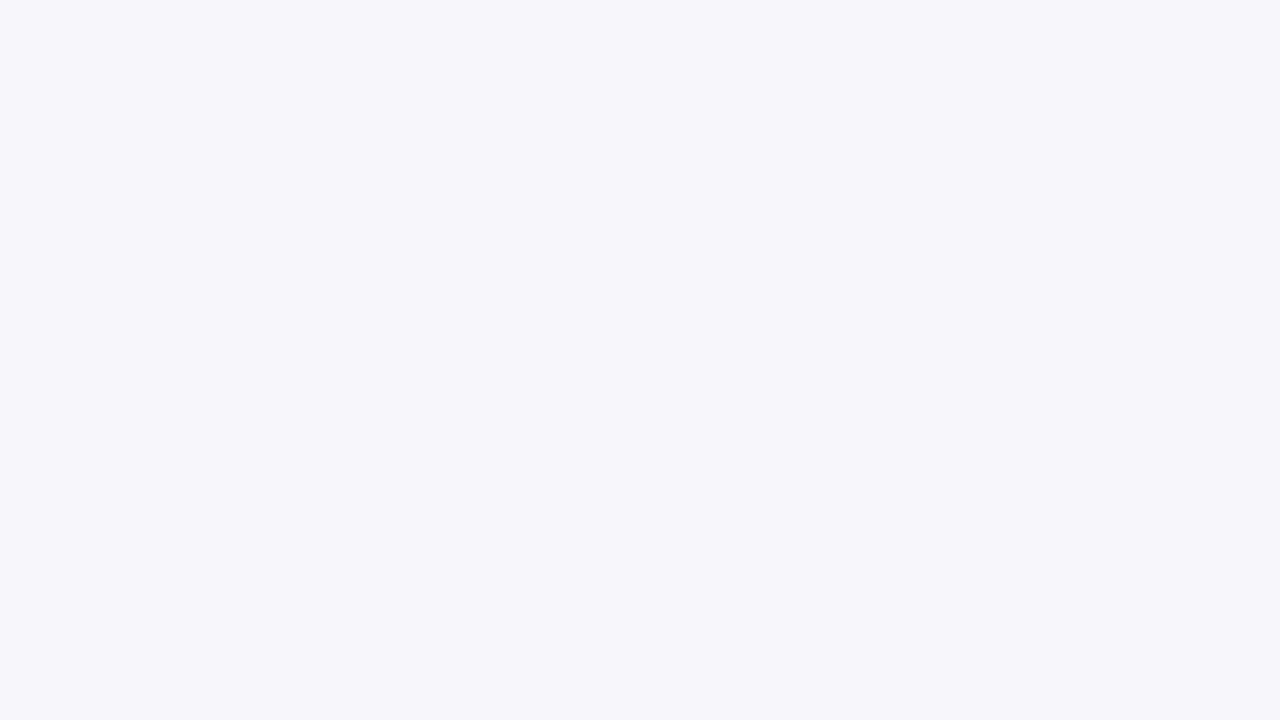

Company logo element became visible on the page
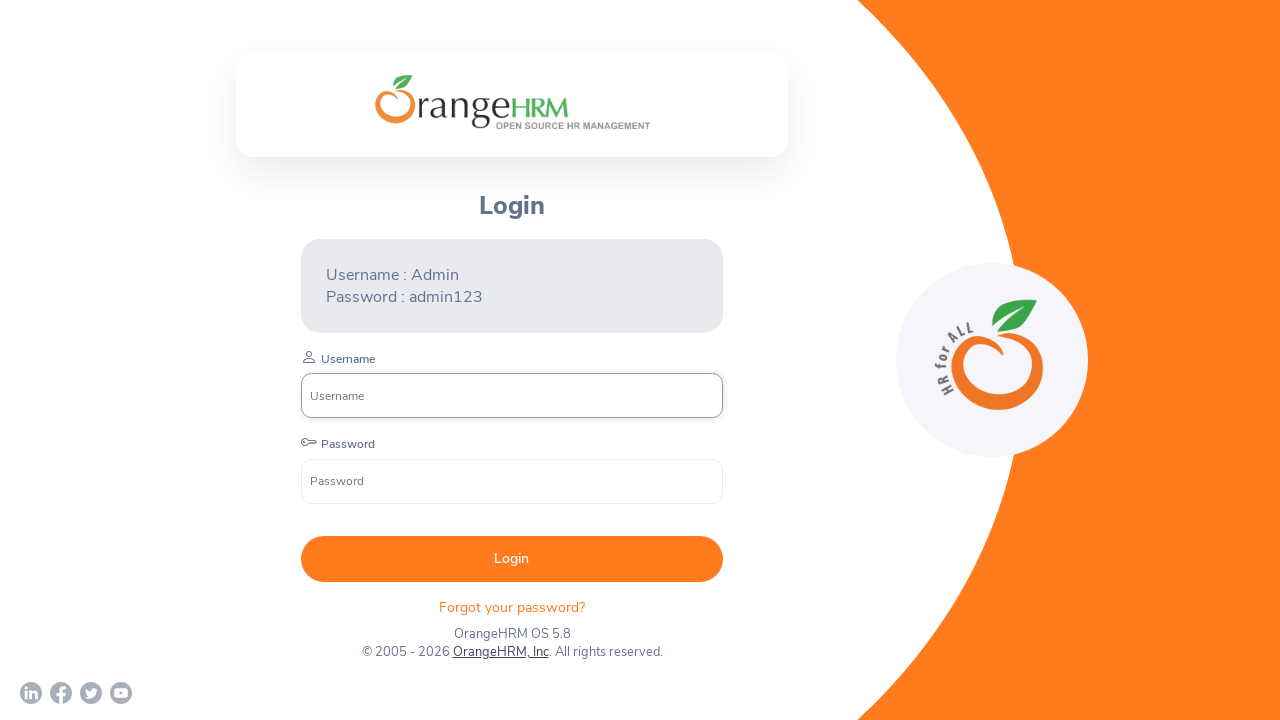

Located company logo element
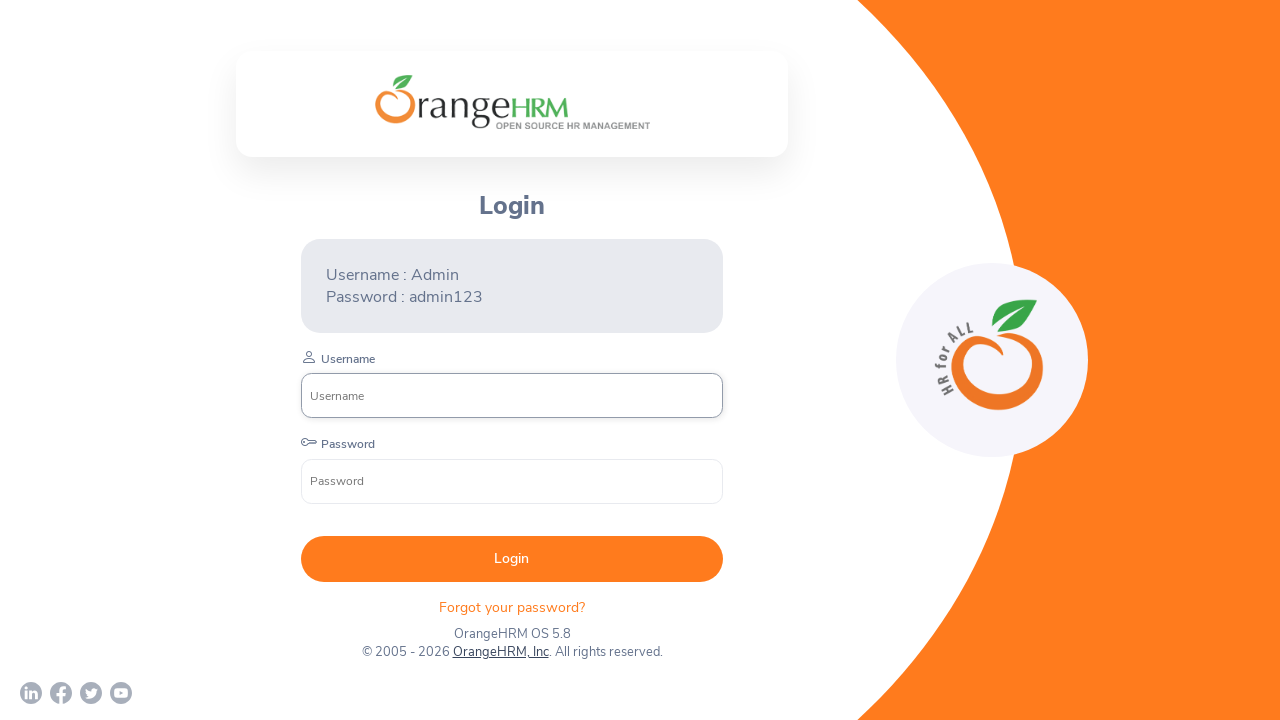

Retrieved bounding box of company logo to verify its presence and position
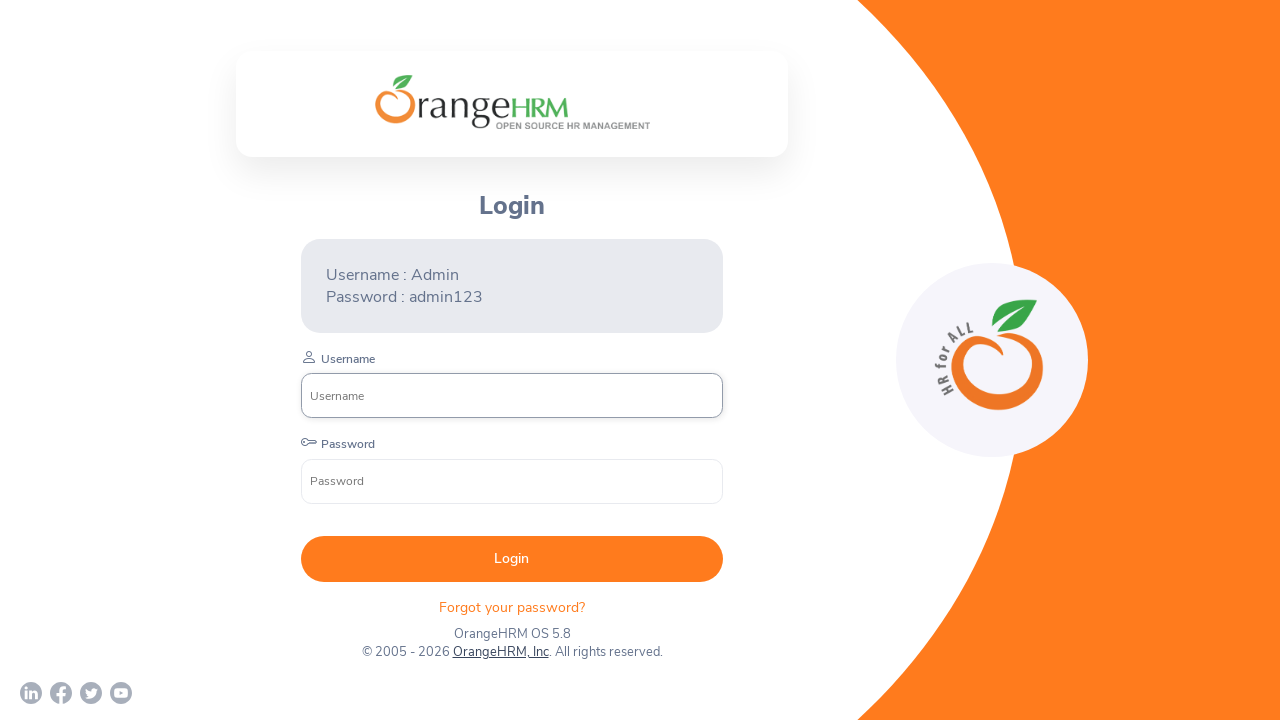

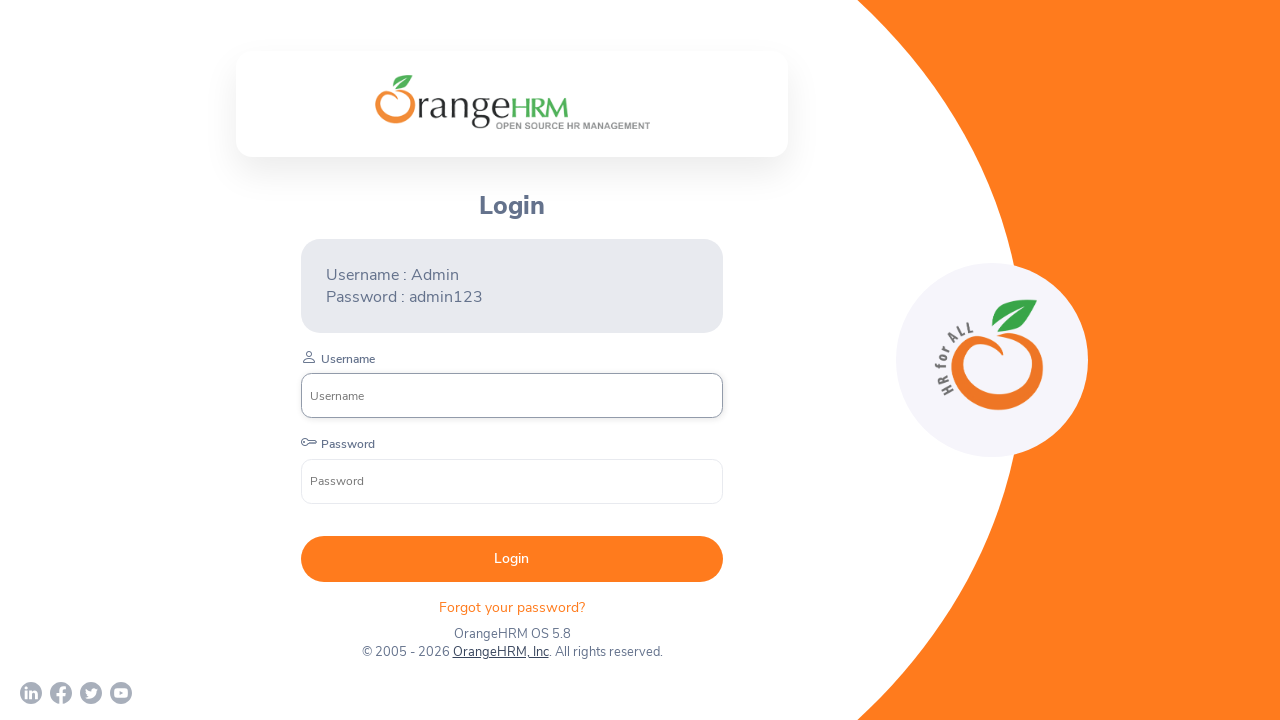